Tests checkbox functionality by clicking a checkbox to select it, verifying it's selected, then clicking again to deselect it, verifying it's deselected, and counting the total number of checkboxes on the page.

Starting URL: https://rahulshettyacademy.com/AutomationPractice/

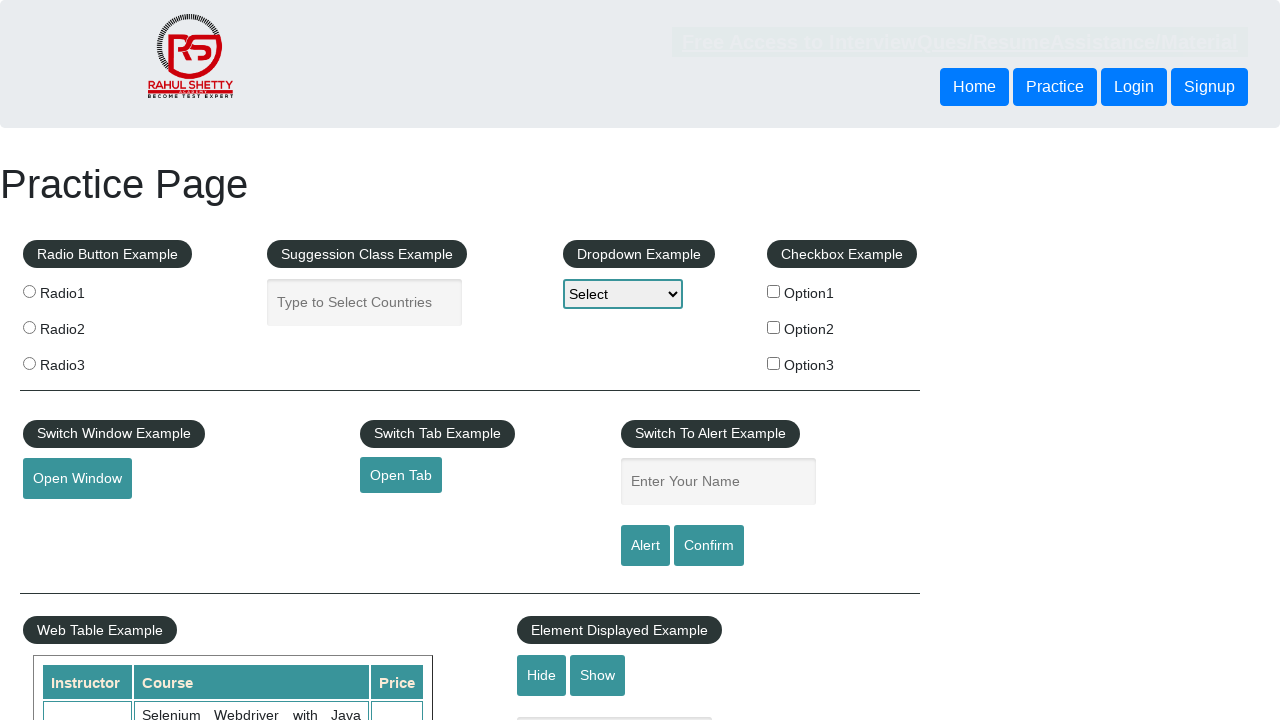

Navigated to AutomationPractice page
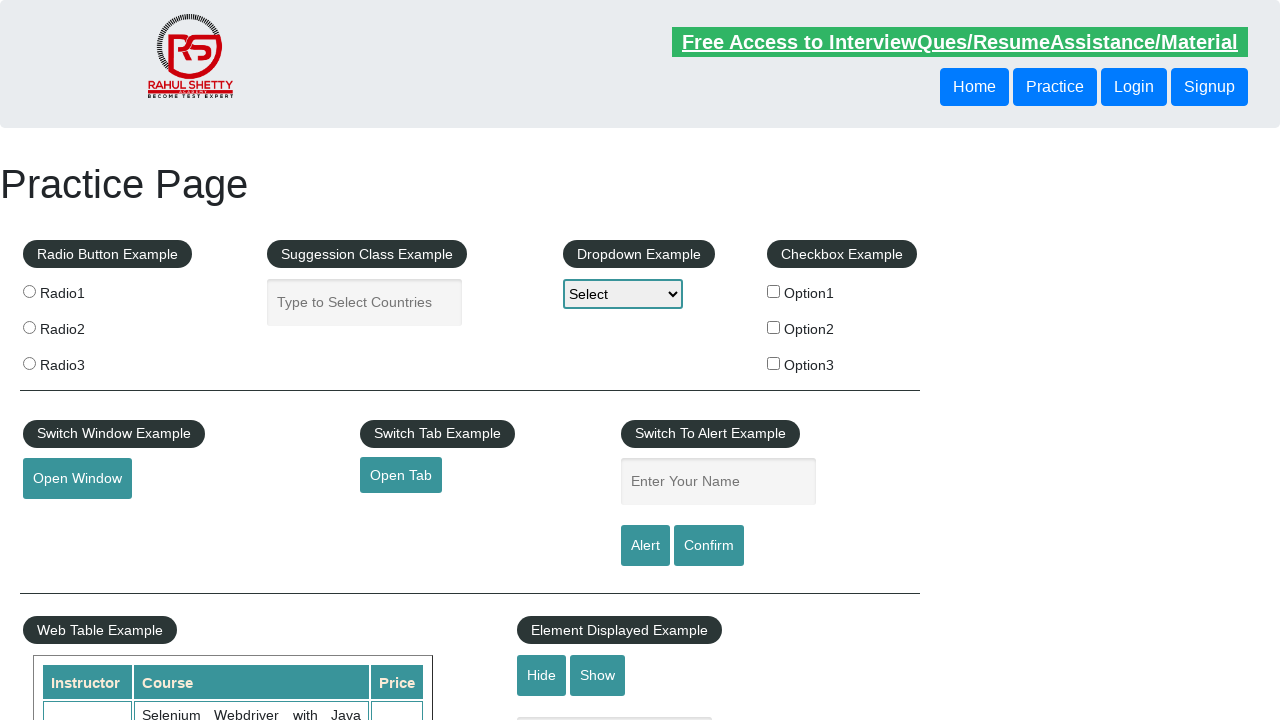

Clicked checkbox option 1 to select it at (774, 291) on #checkBoxOption1
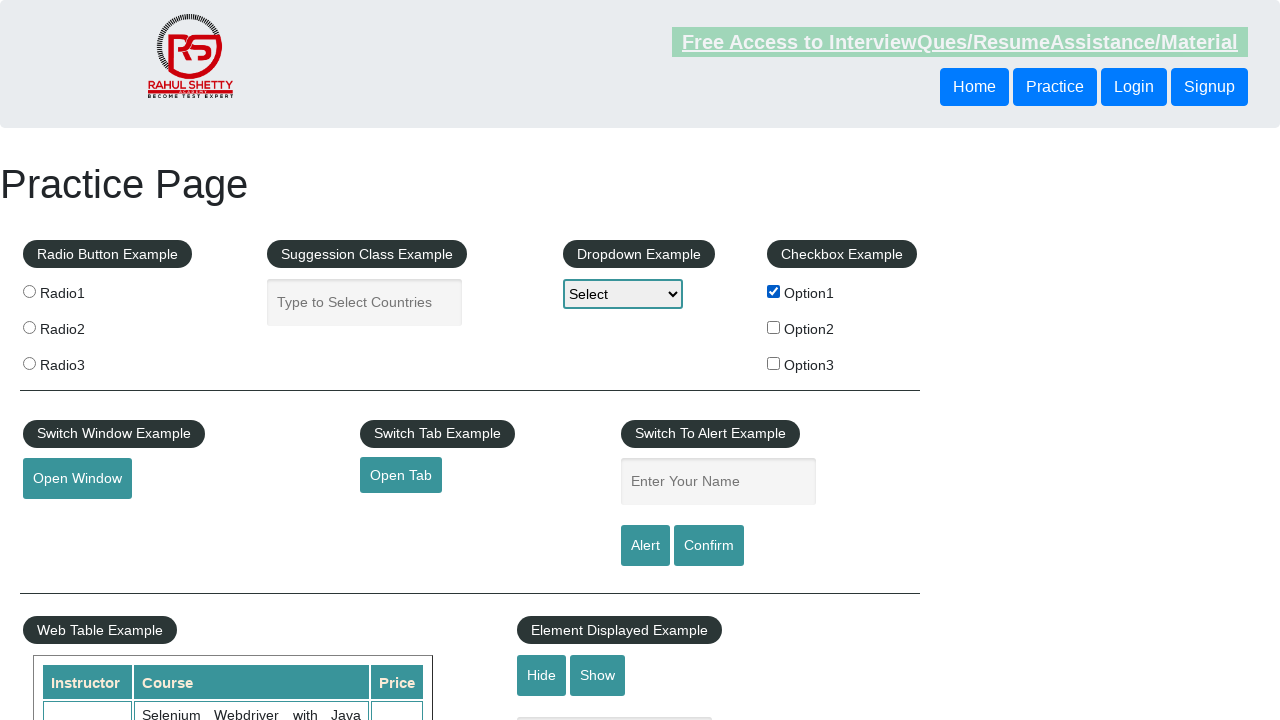

Verified checkbox option 1 is selected
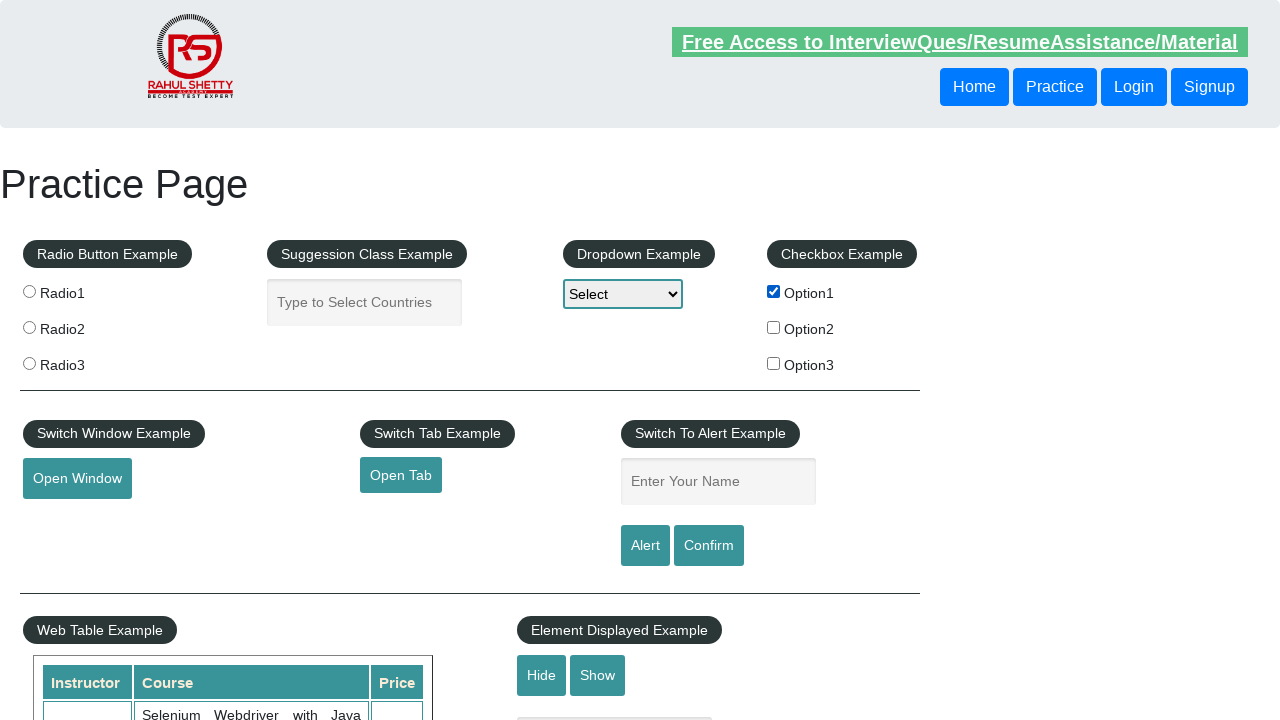

Clicked checkbox option 1 again to deselect it at (774, 291) on #checkBoxOption1
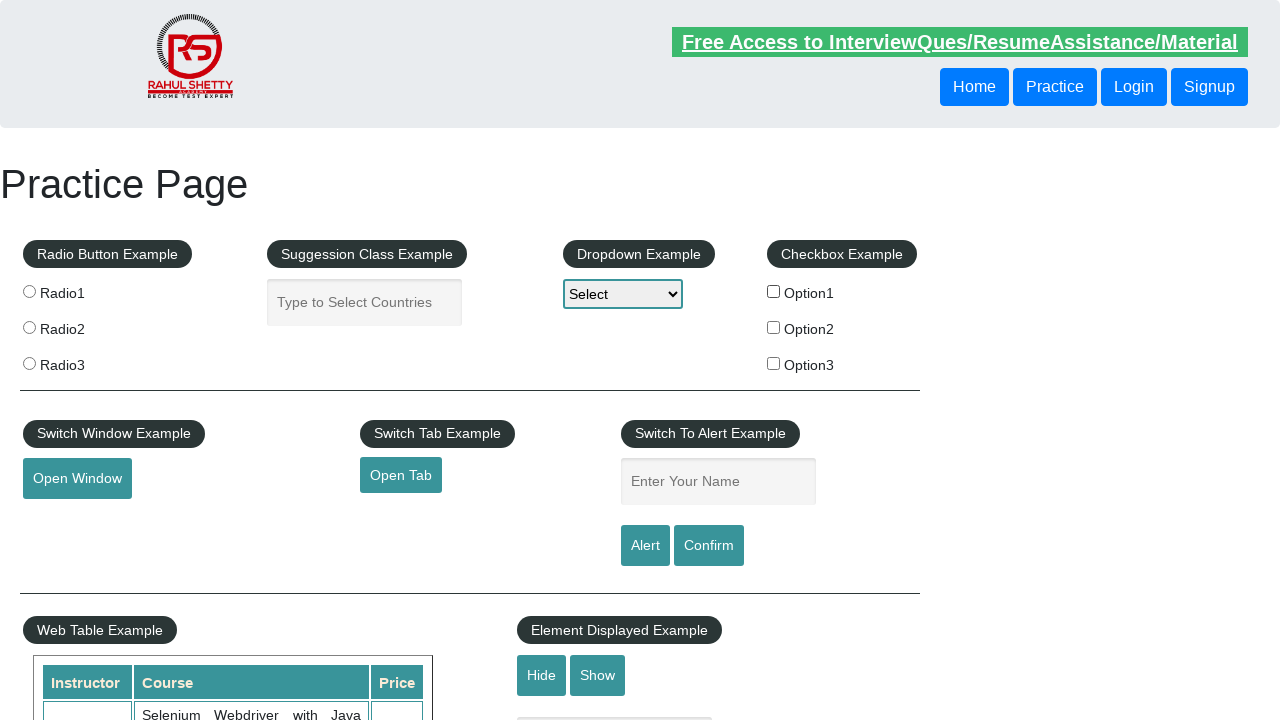

Verified checkbox option 1 is deselected
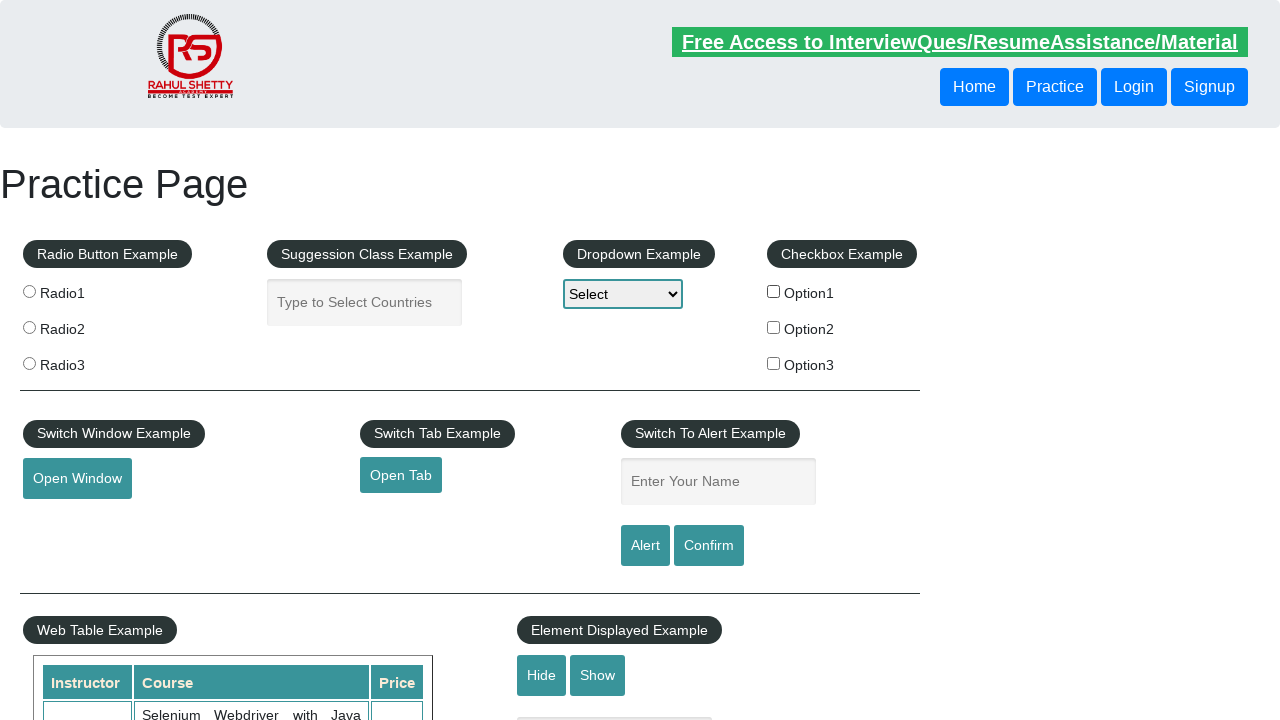

Counted total checkboxes on page: 3
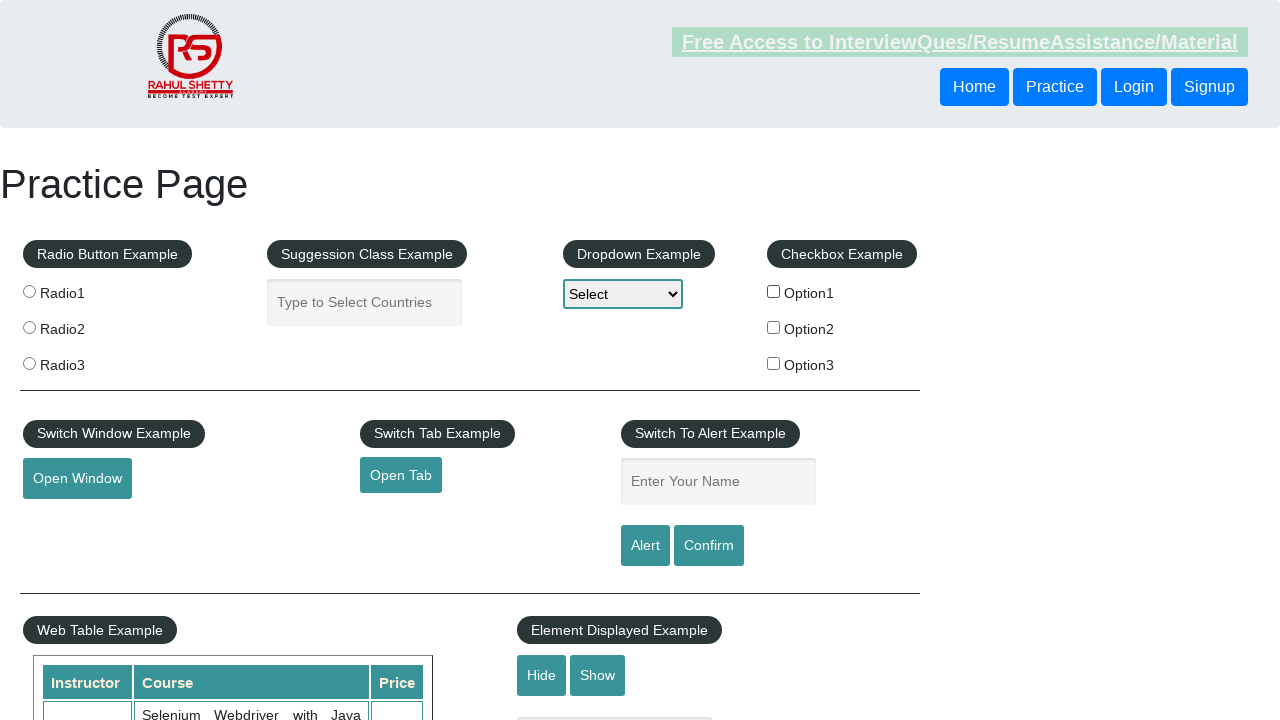

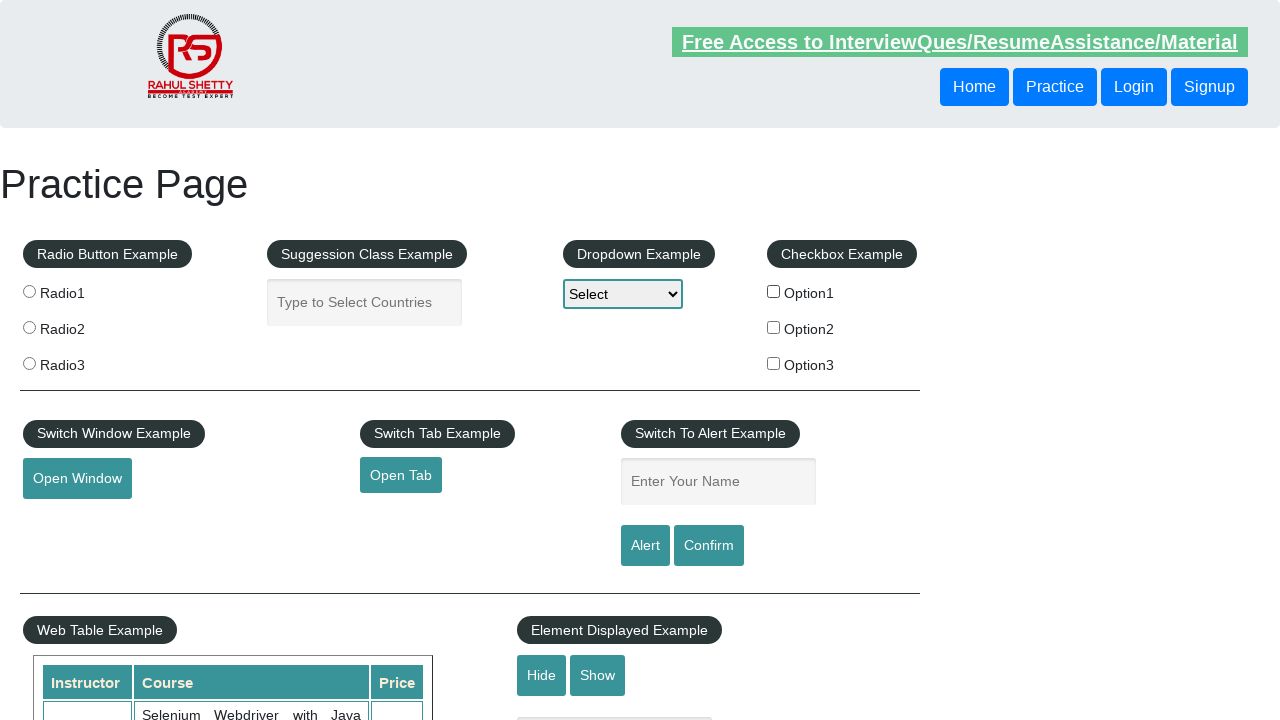